Tests alert functionality by entering a name, clicking alert button, and accepting the alert

Starting URL: https://rahulshettyacademy.com/AutomationPractice/

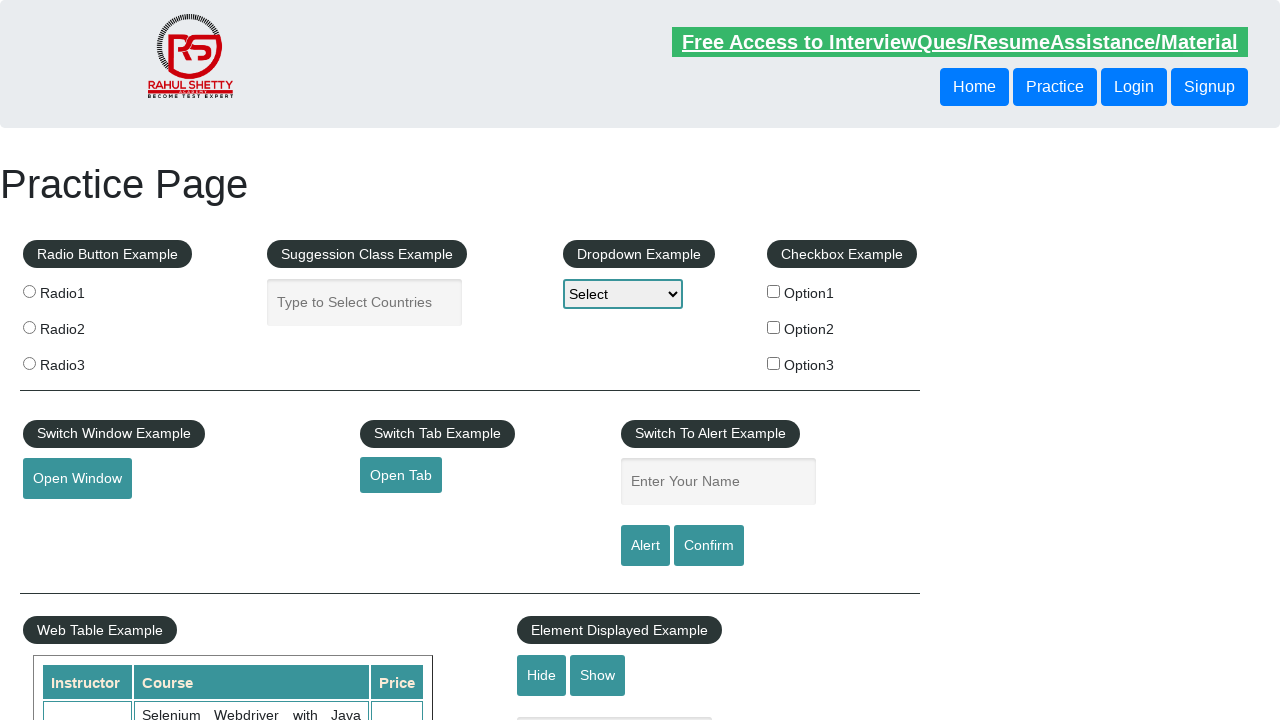

Entered 'Pooja' in the name input field on #name
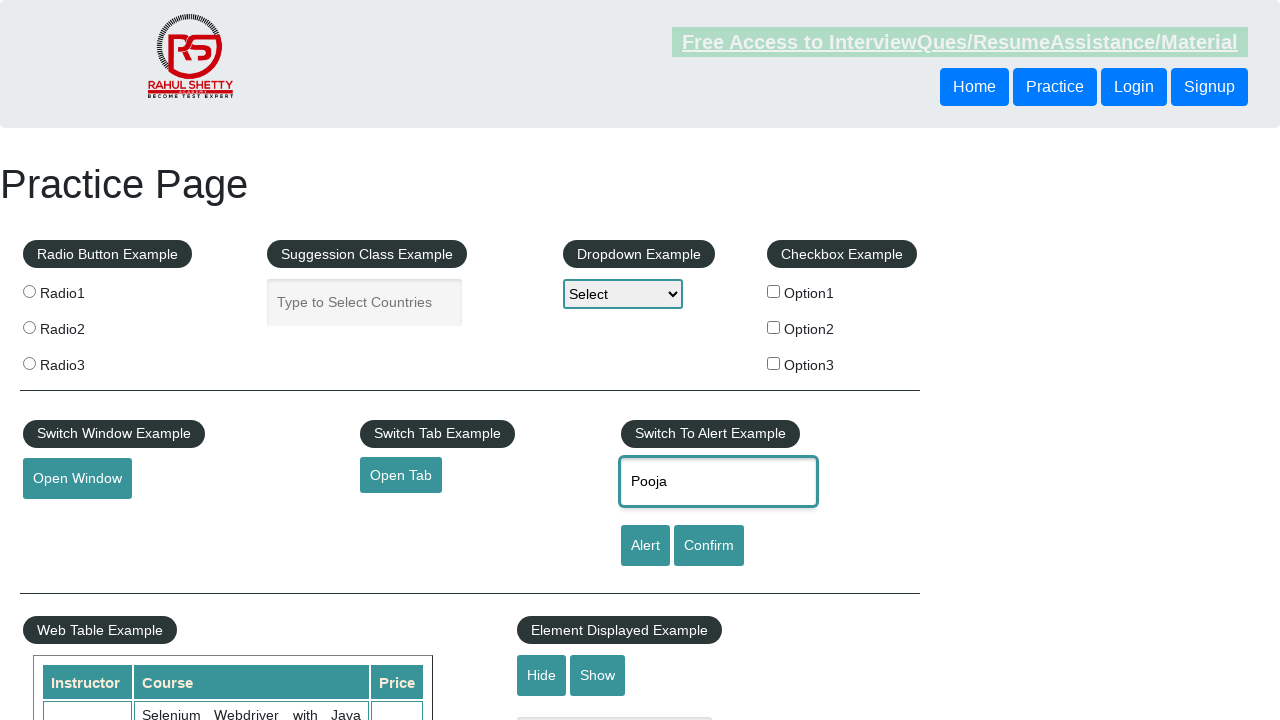

Set up dialog handler to accept alerts
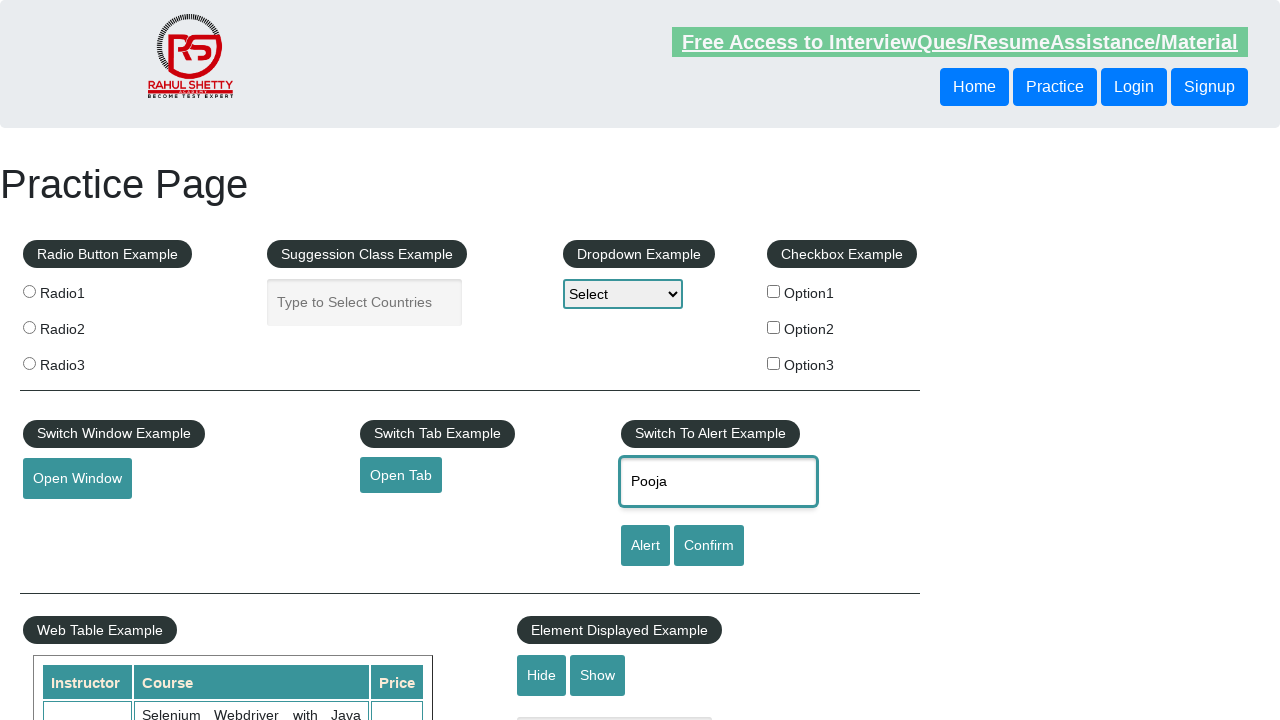

Clicked alert button to trigger alert at (645, 546) on #alertbtn
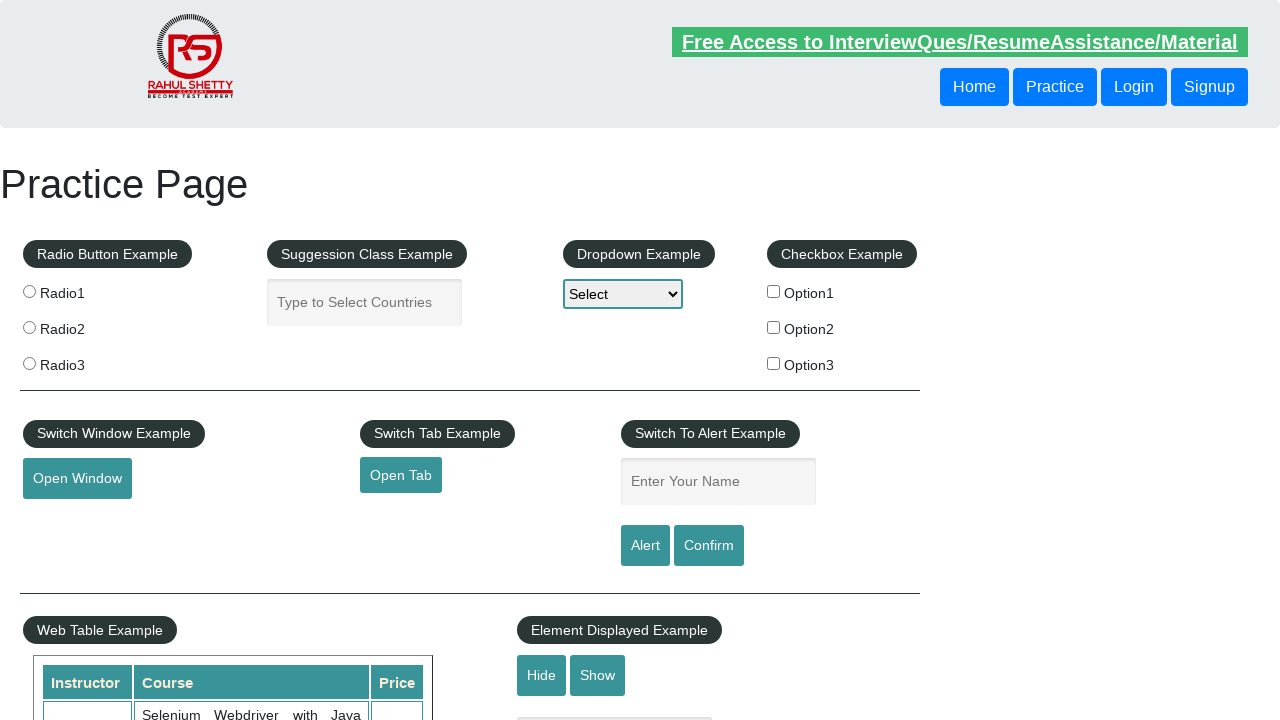

Waited 1000ms for alert to process
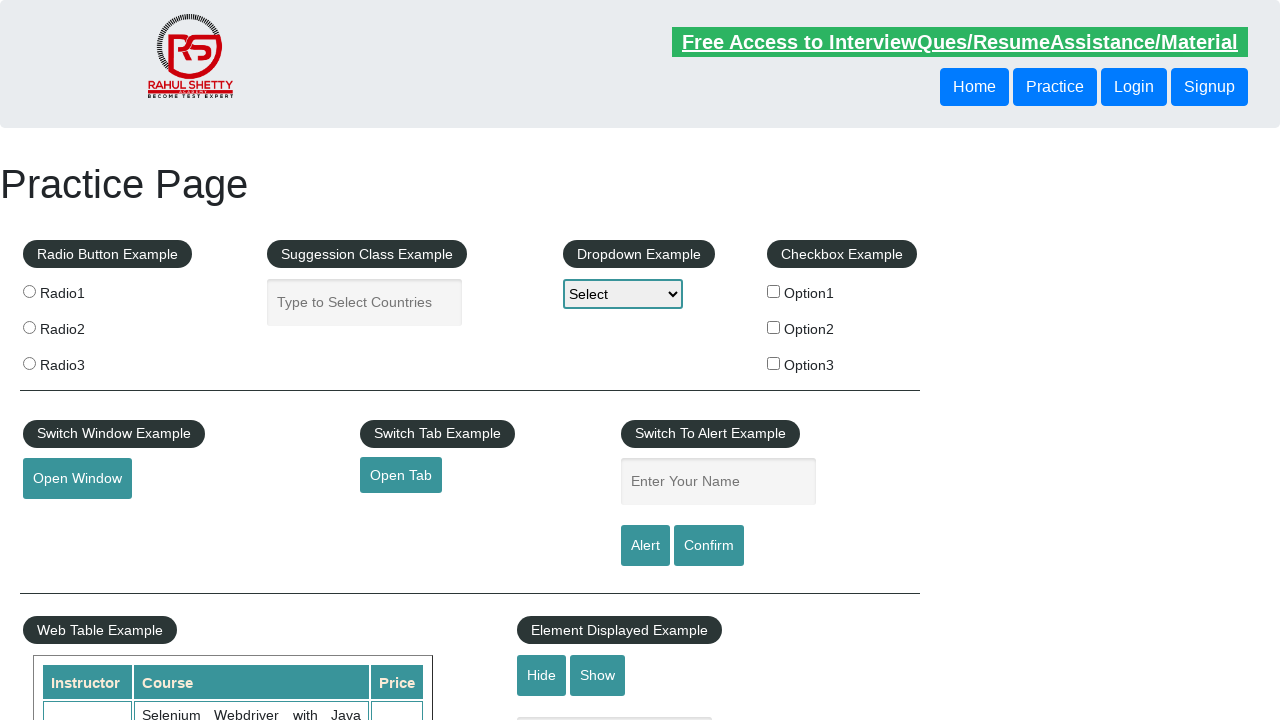

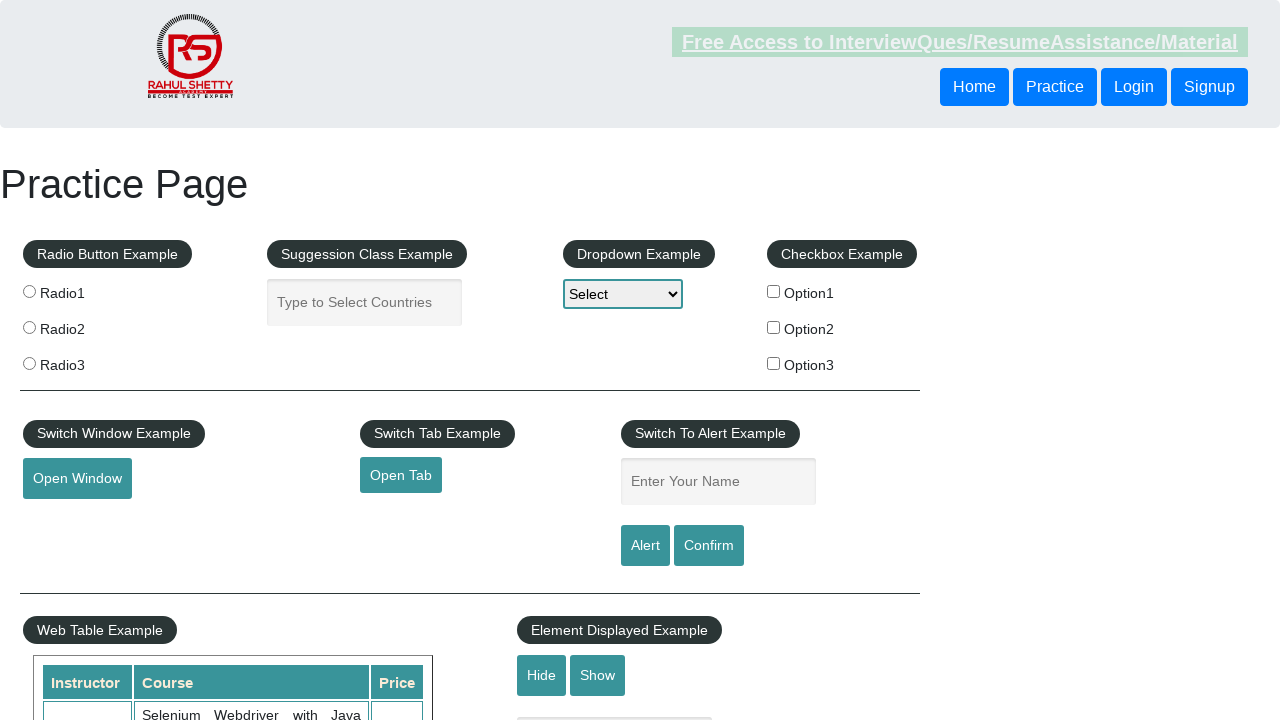